Tests single click functionality on the DemoQA buttons page by locating a "Click Me" button and performing a click action on it.

Starting URL: https://demoqa.com/buttons

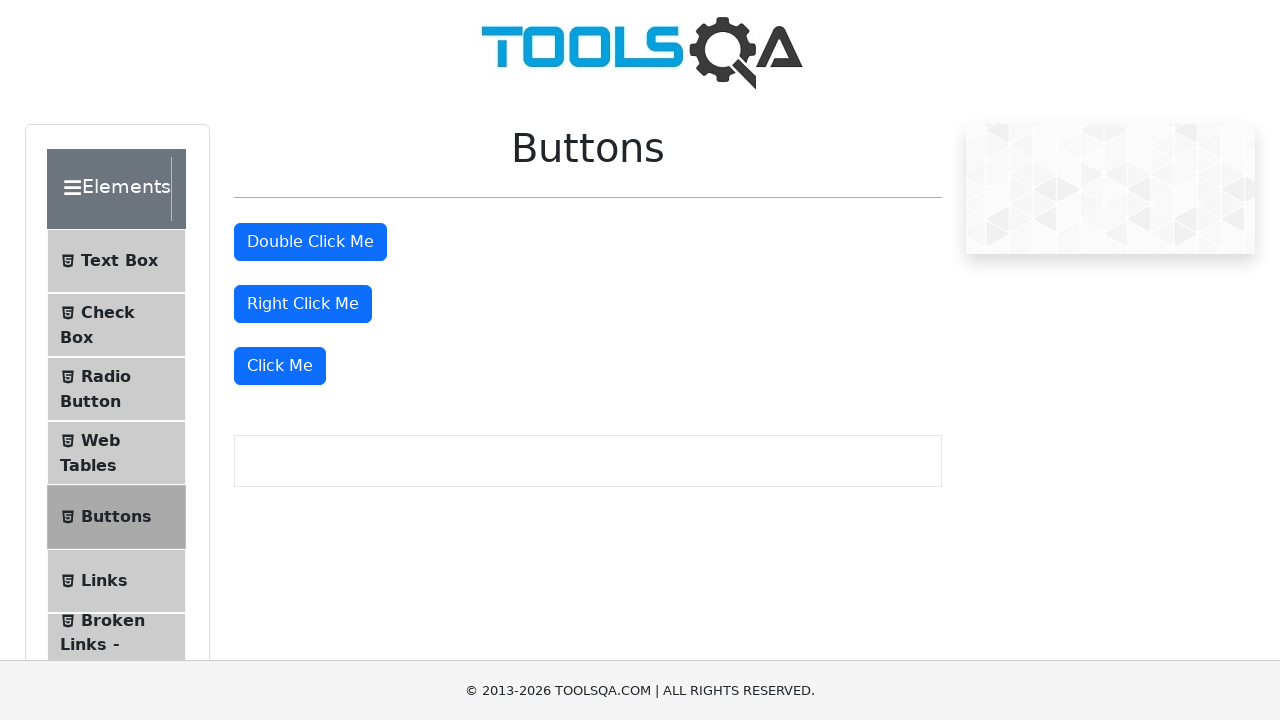

Waited for 'Click Me' button to be visible
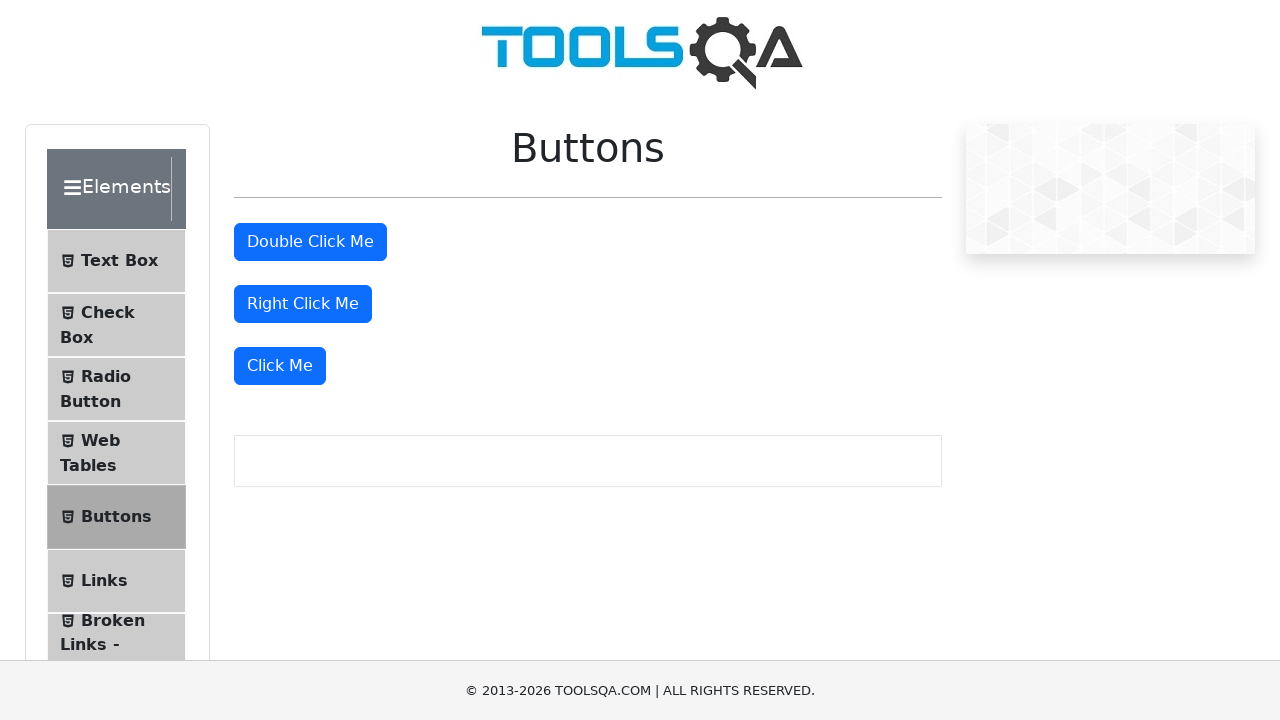

Clicked the 'Click Me' button at (280, 366) on xpath=//button[text()='Click Me']
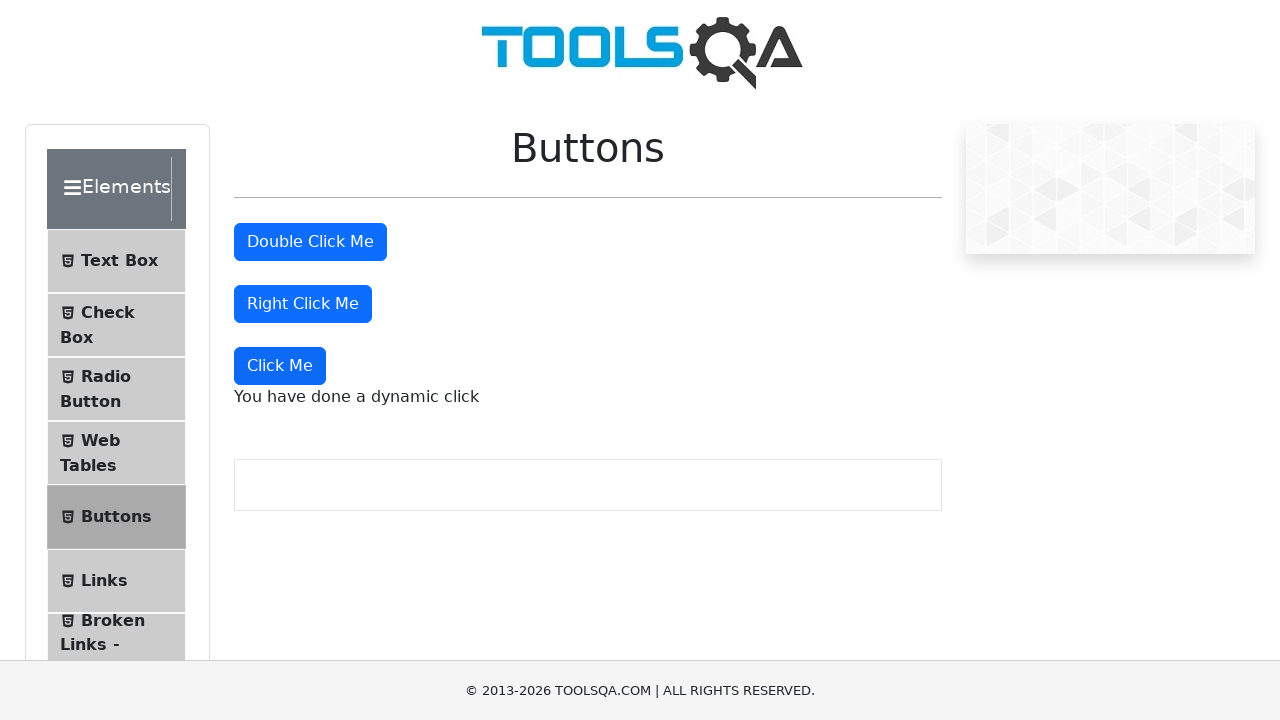

Waited 1 second to observe the result
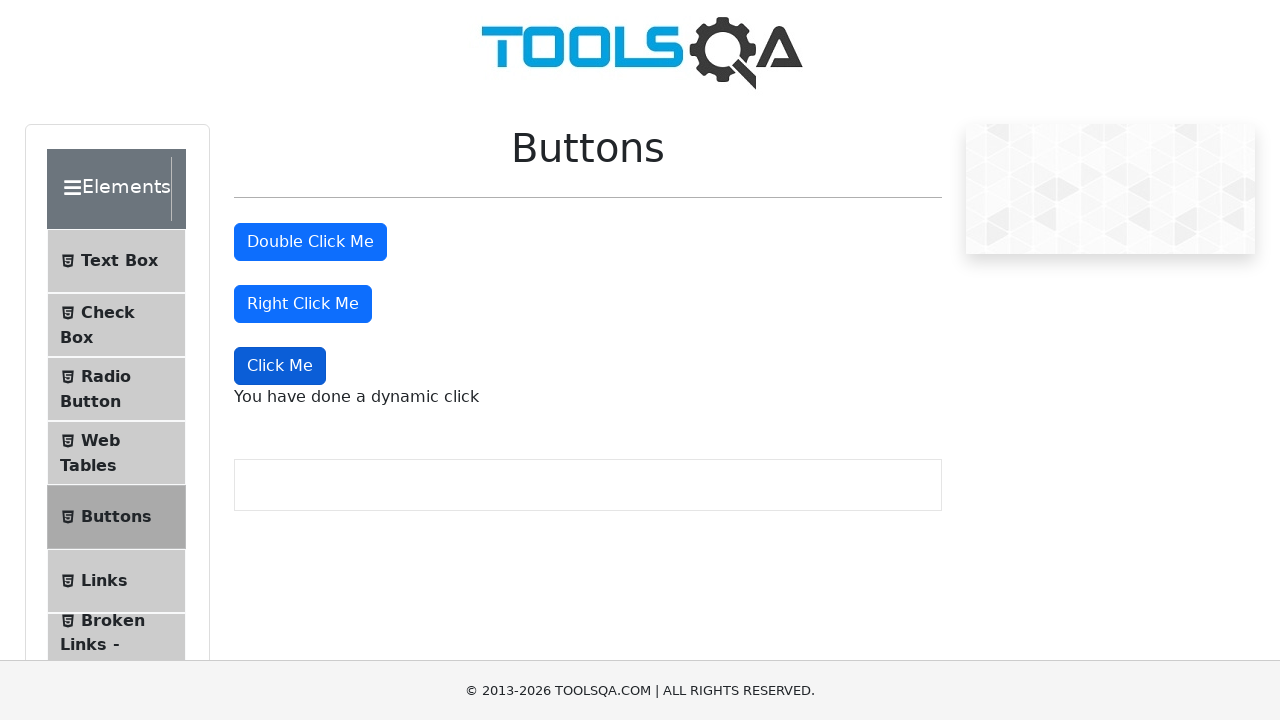

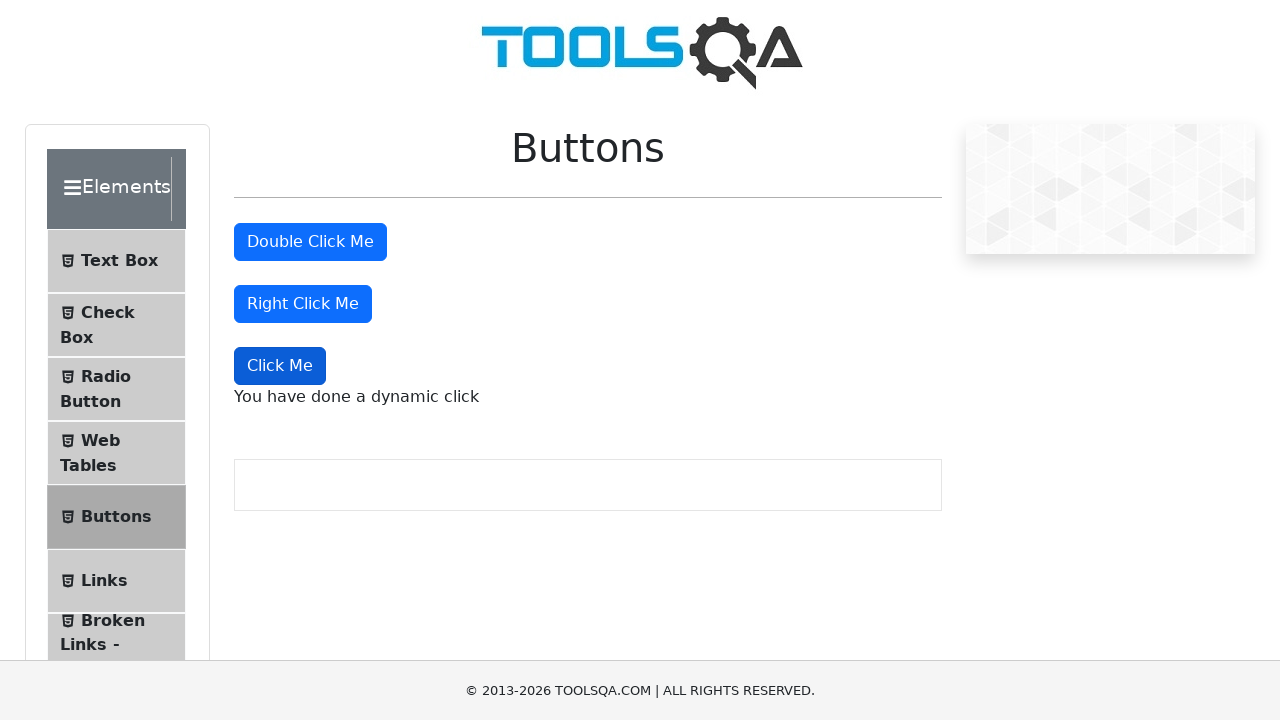